Tests window handling functionality by opening a new window, verifying content in both windows, and switching between them

Starting URL: https://the-internet.herokuapp.com/windows

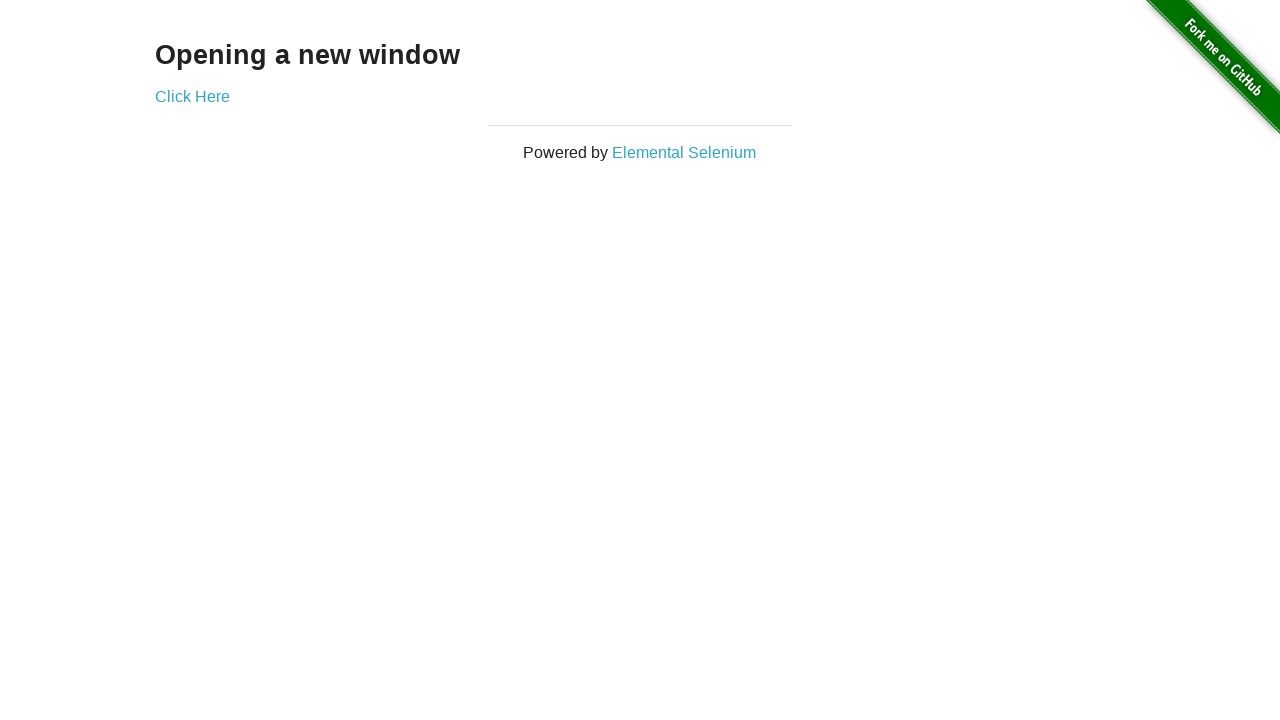

Verified 'Opening a new window' text is present in page content
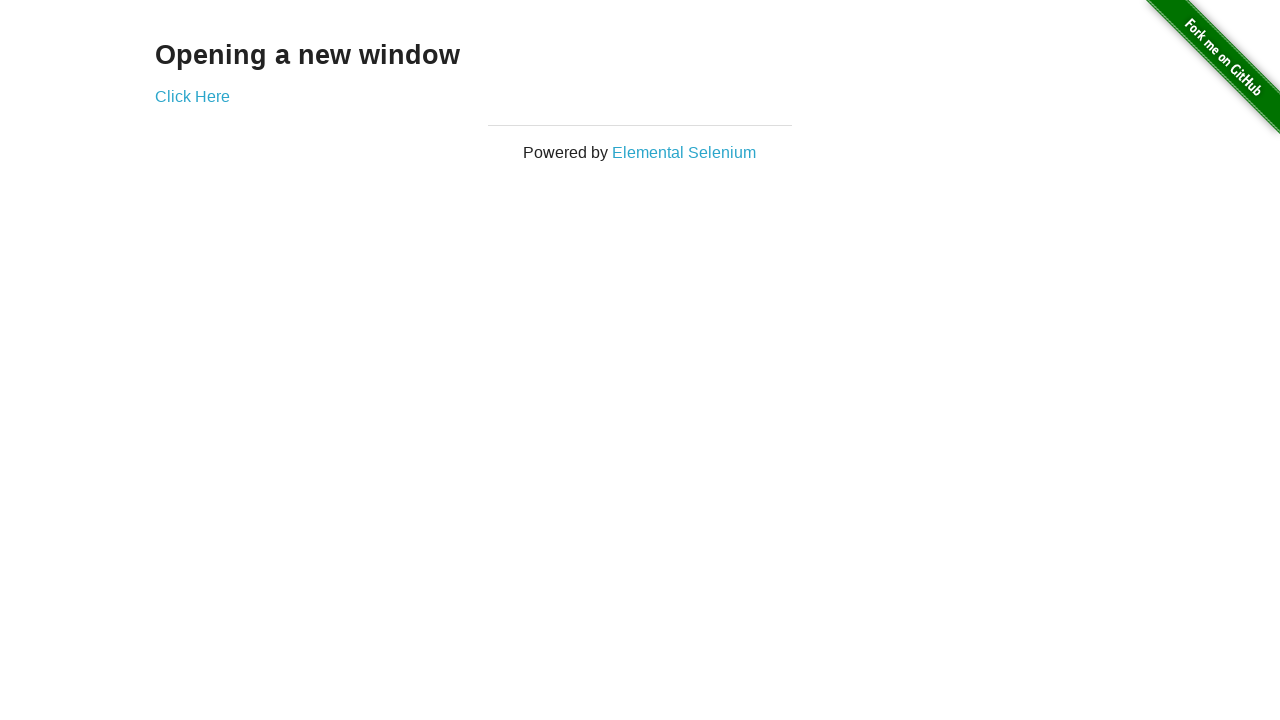

Verified 'Opening a new window' element is visible
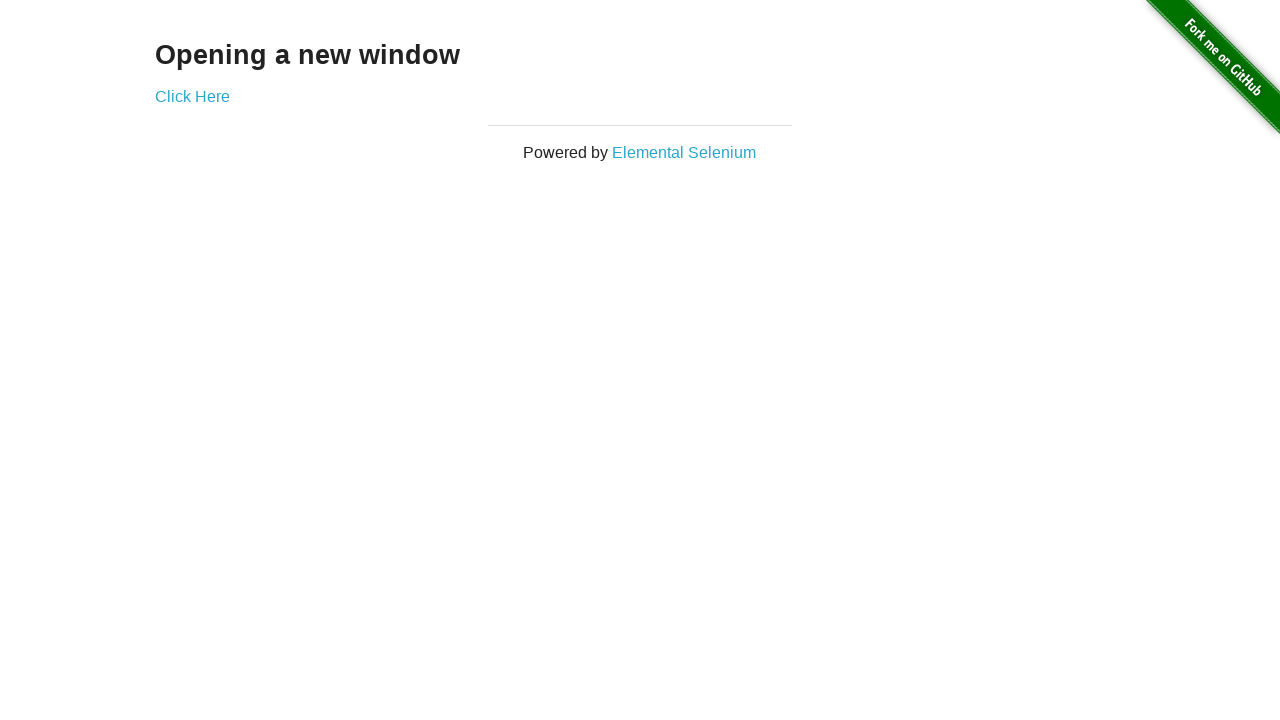

Verified original page title contains 'The Internet'
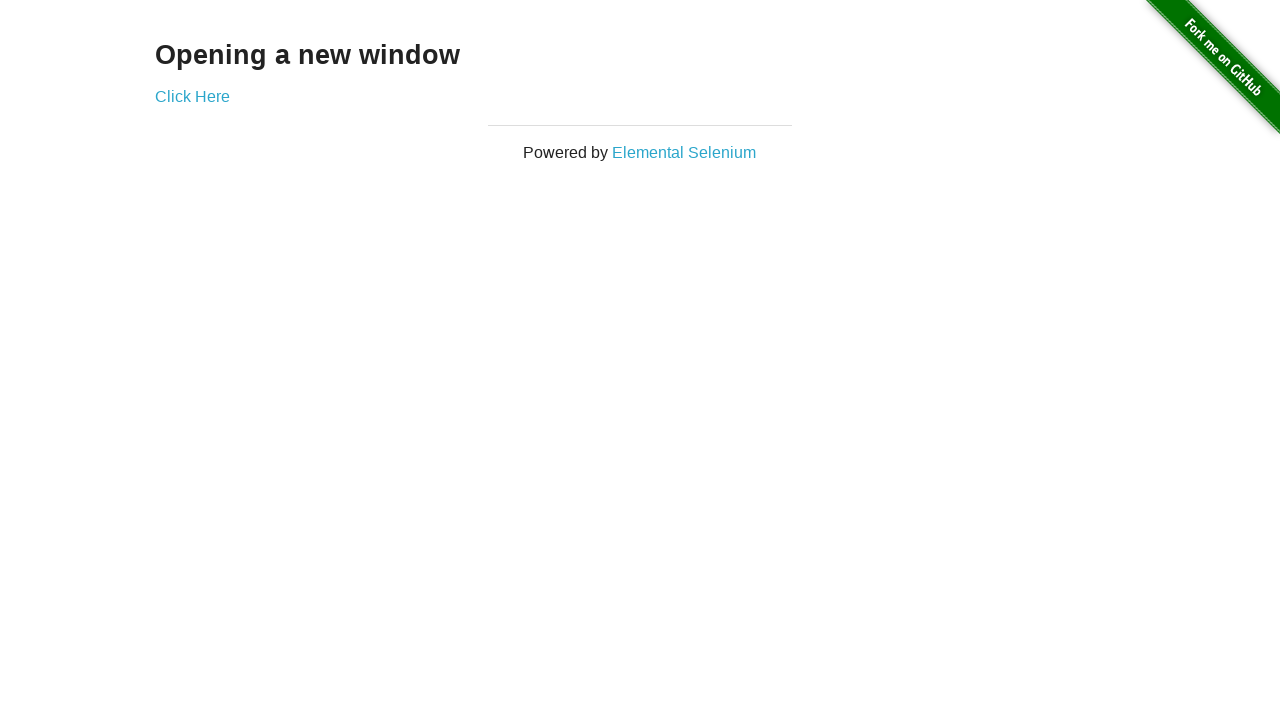

Clicked 'Click Here' button to open new window at (192, 96) on xpath=//*[text()='Click Here']
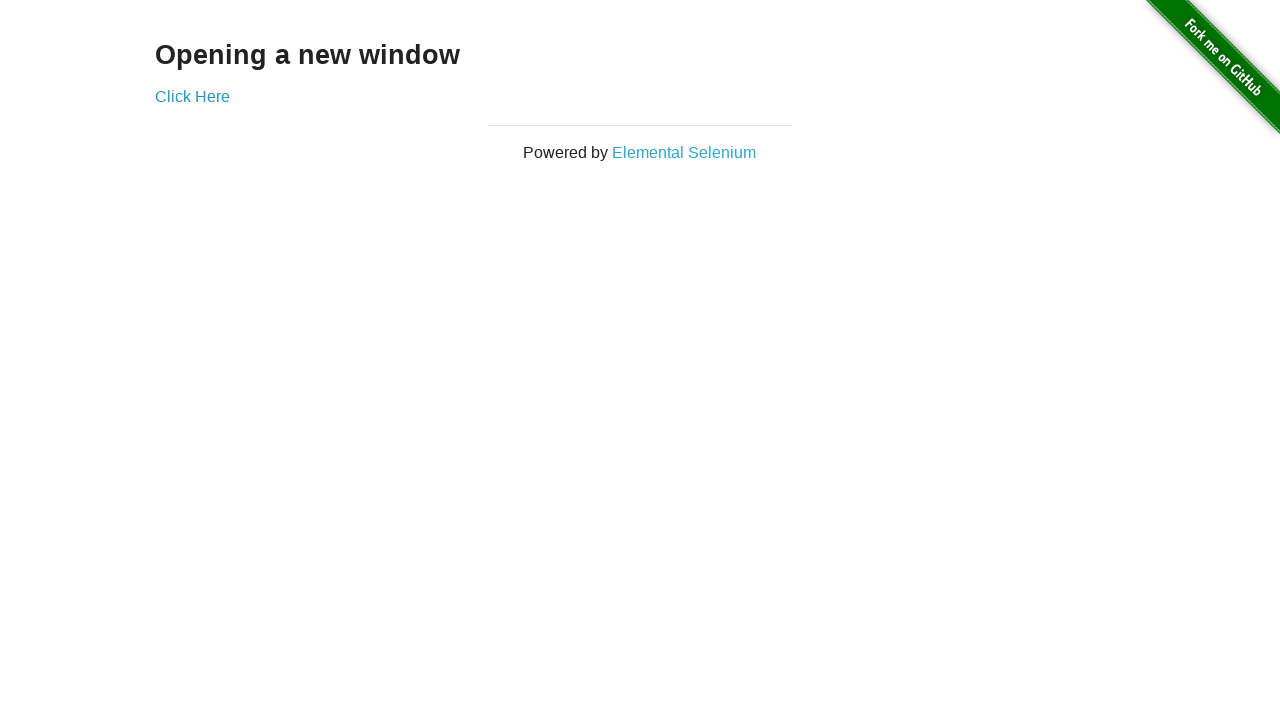

New window popup opened and captured
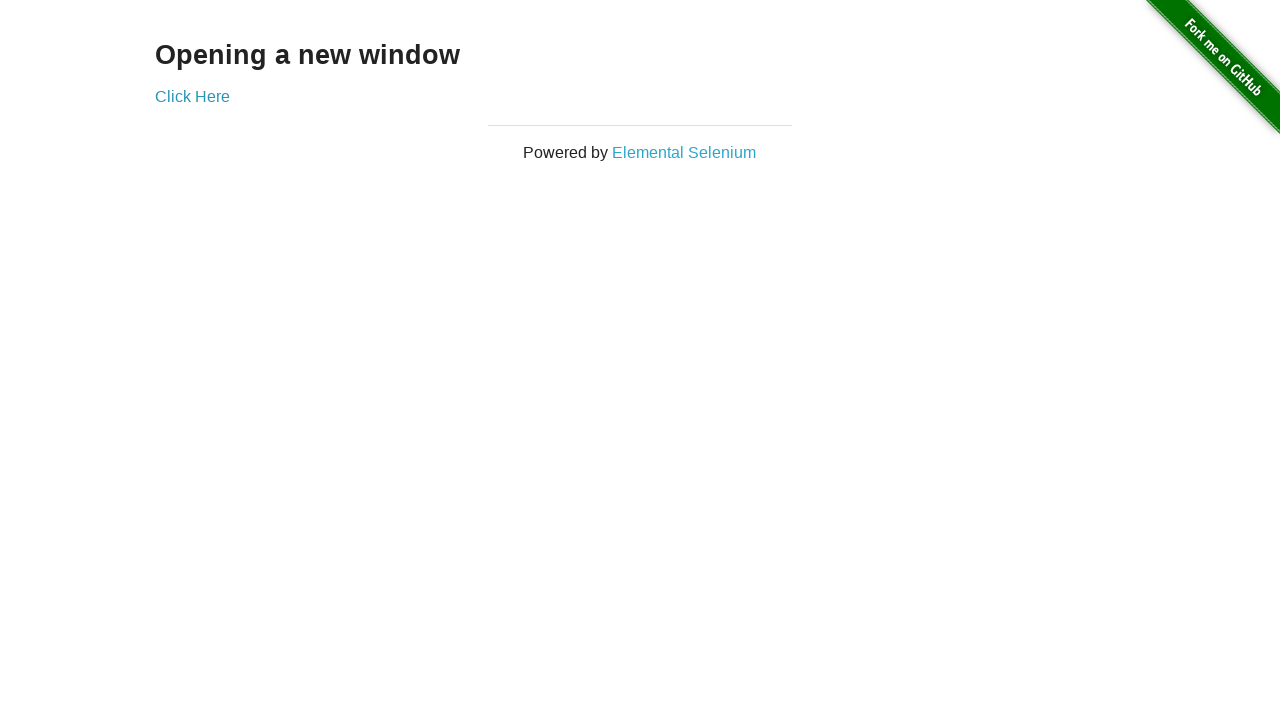

Verified new window title contains 'New Window'
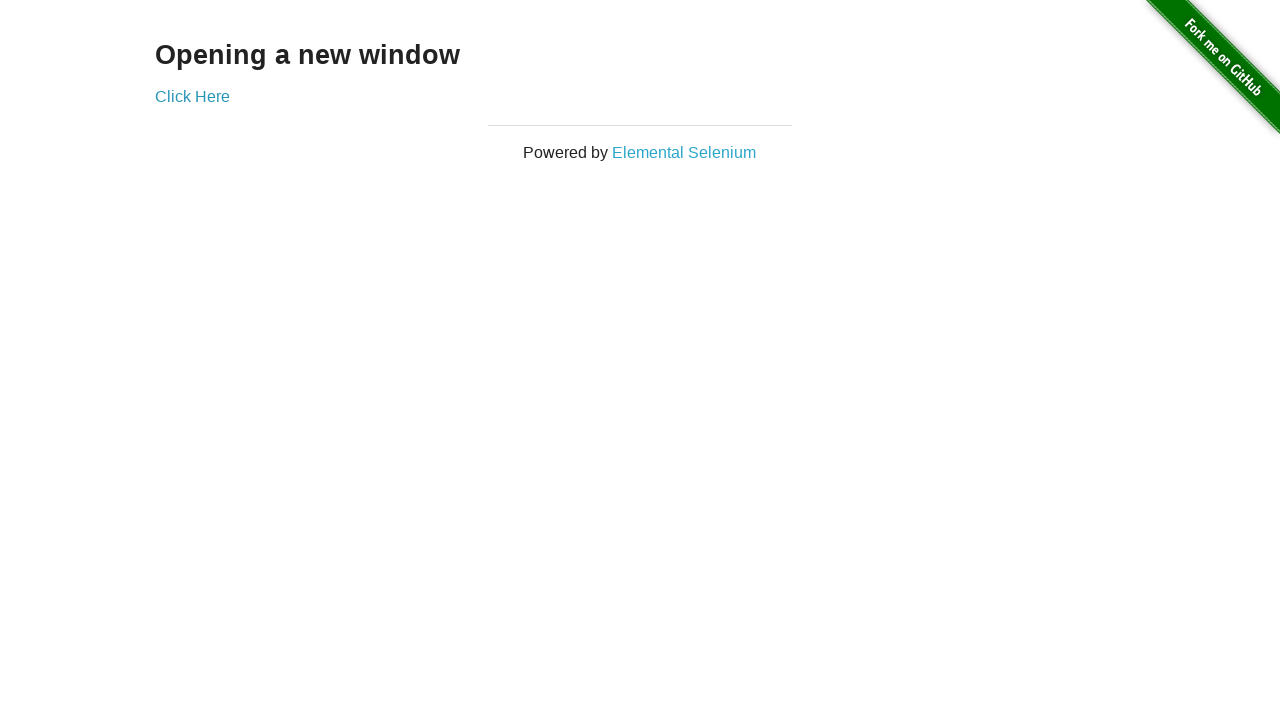

Verified 'New Window' heading text is displayed in the new window
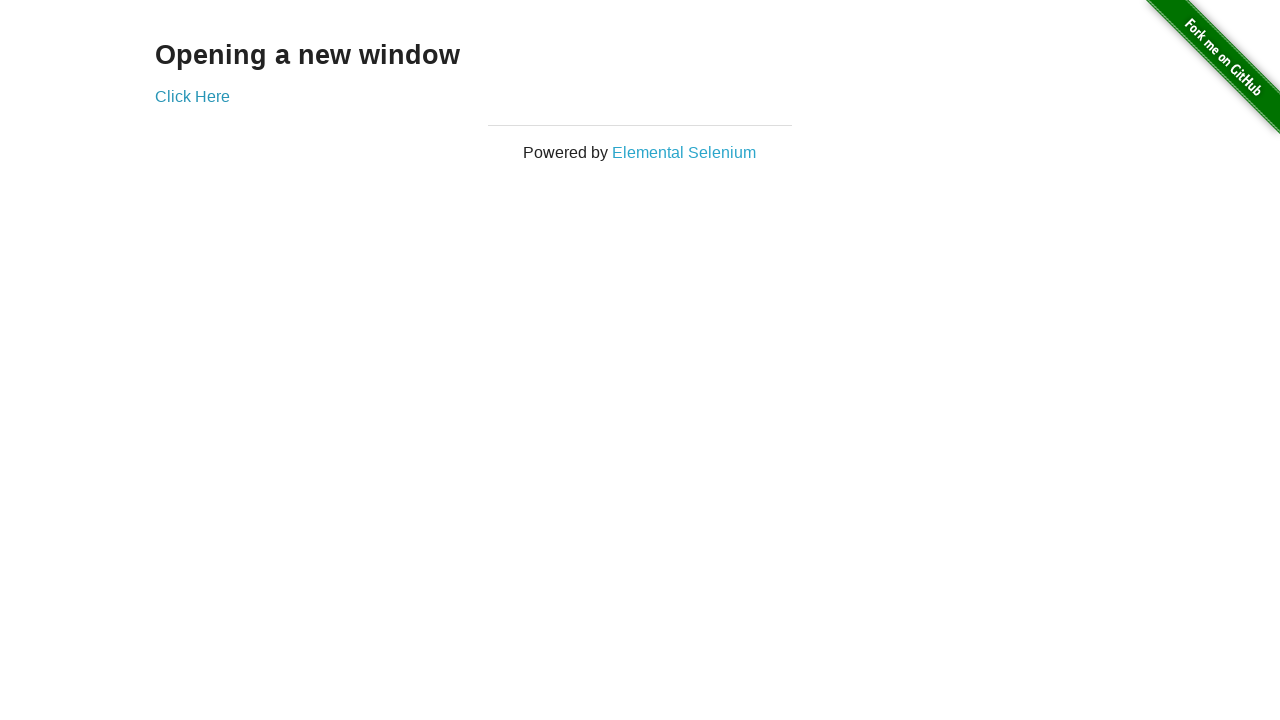

Switched back to original window
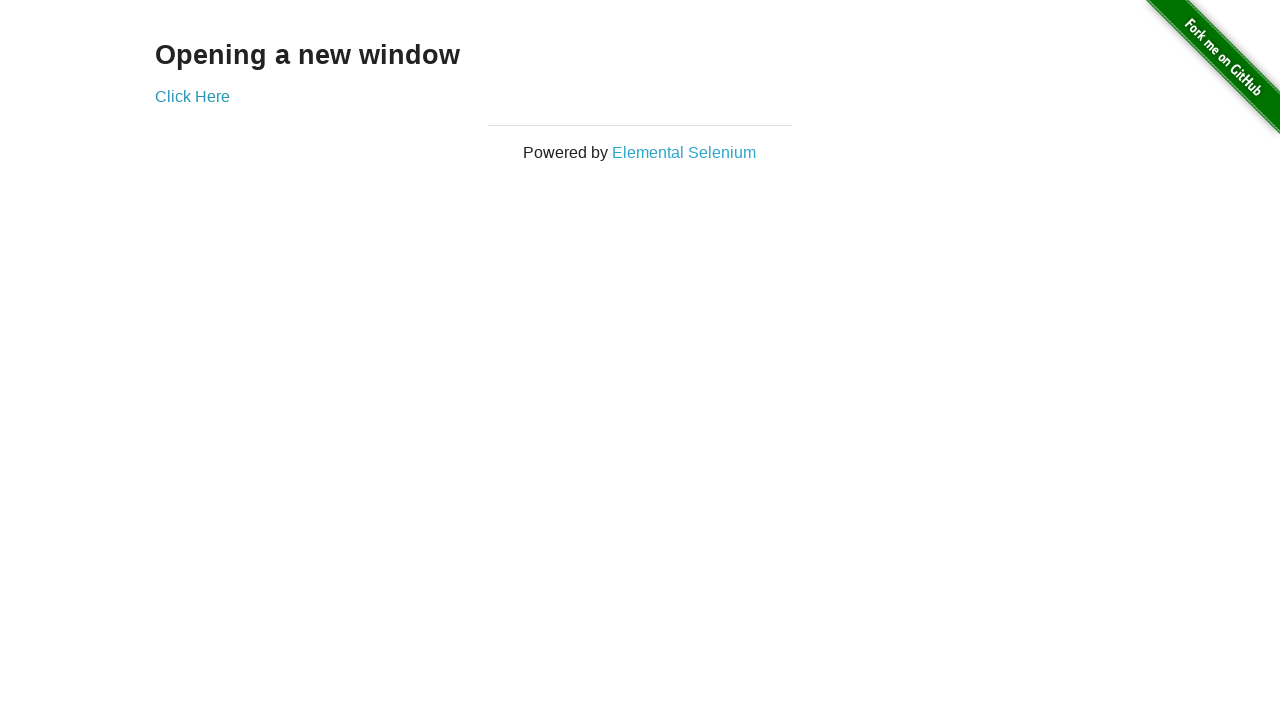

Verified original window title still contains 'The Internet'
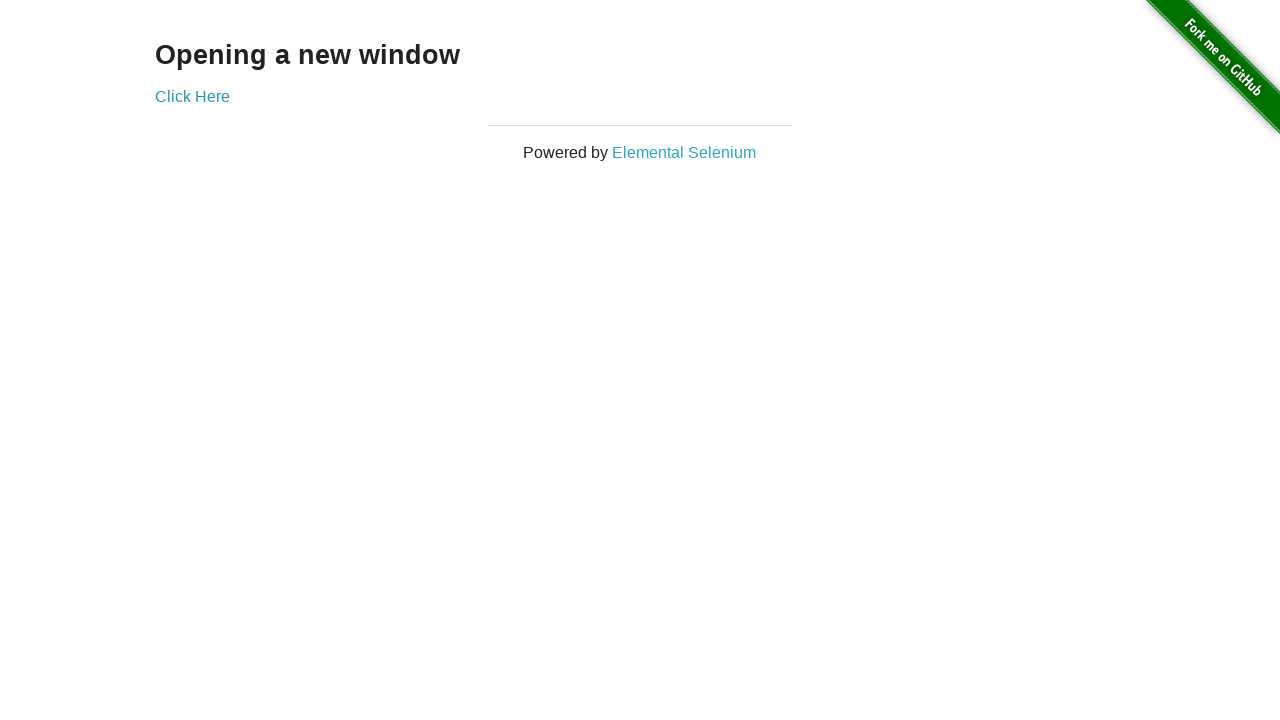

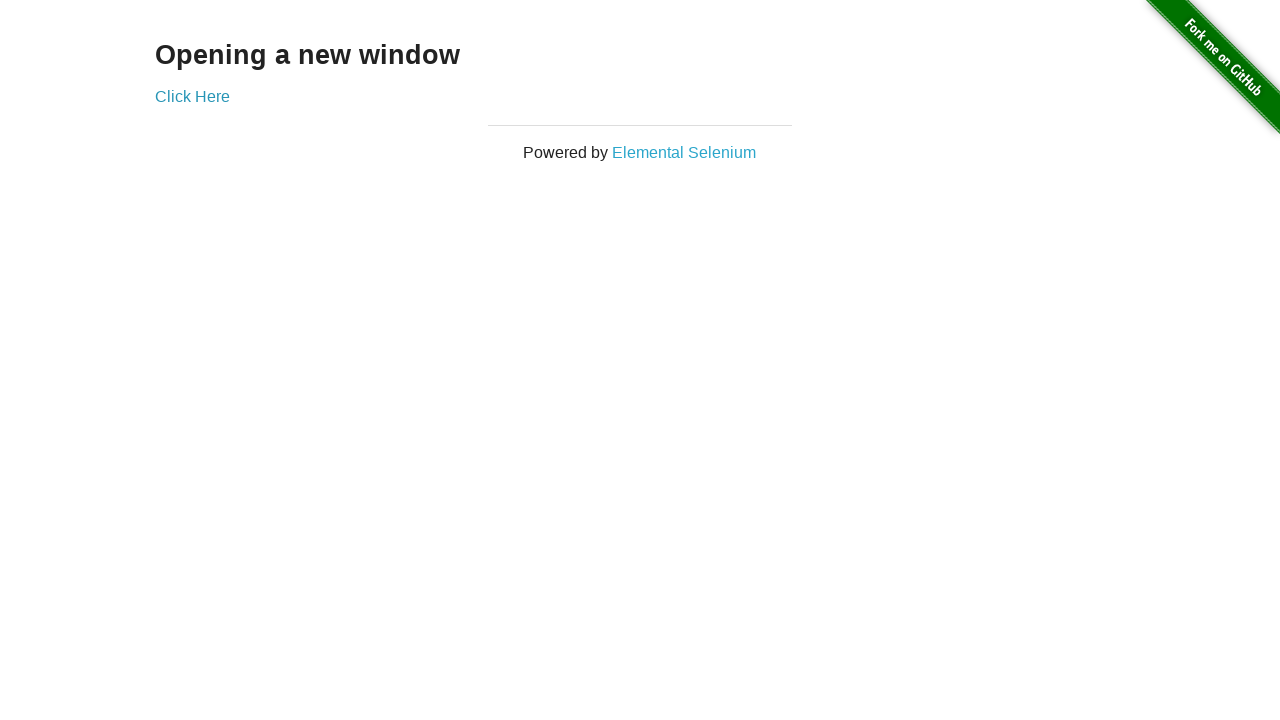